Tests navigation to contact section by clicking the contact button in navbar

Starting URL: https://mrjohn5on.github.io/

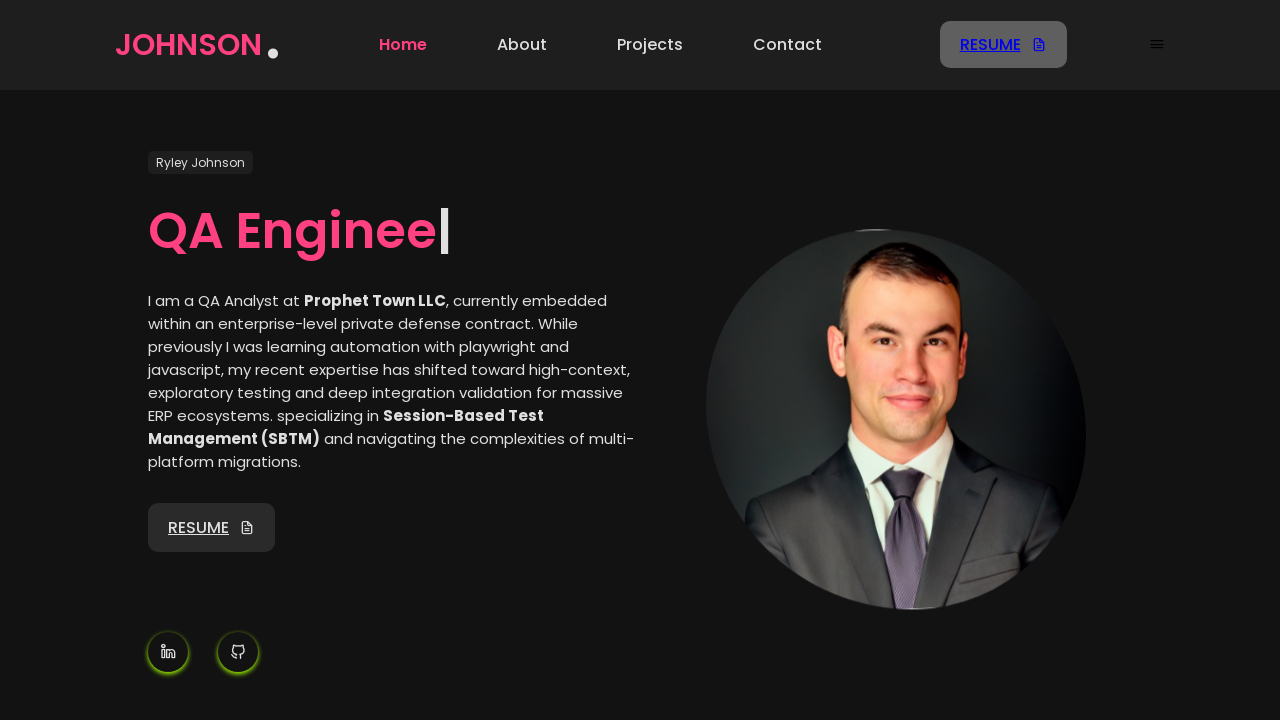

Clicked contact button in navbar at (788, 45) on a[href='#contact'], nav a:has-text('Contact')
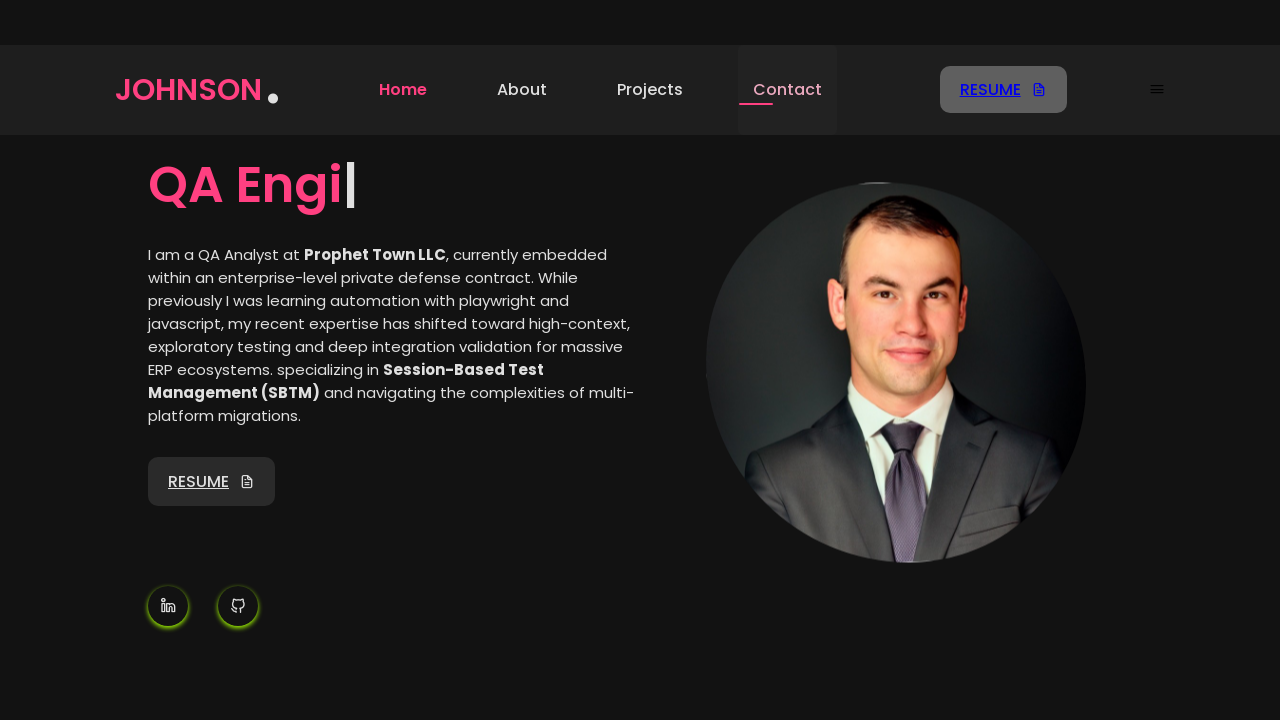

Verified navigation to contact section - URL contains #contact
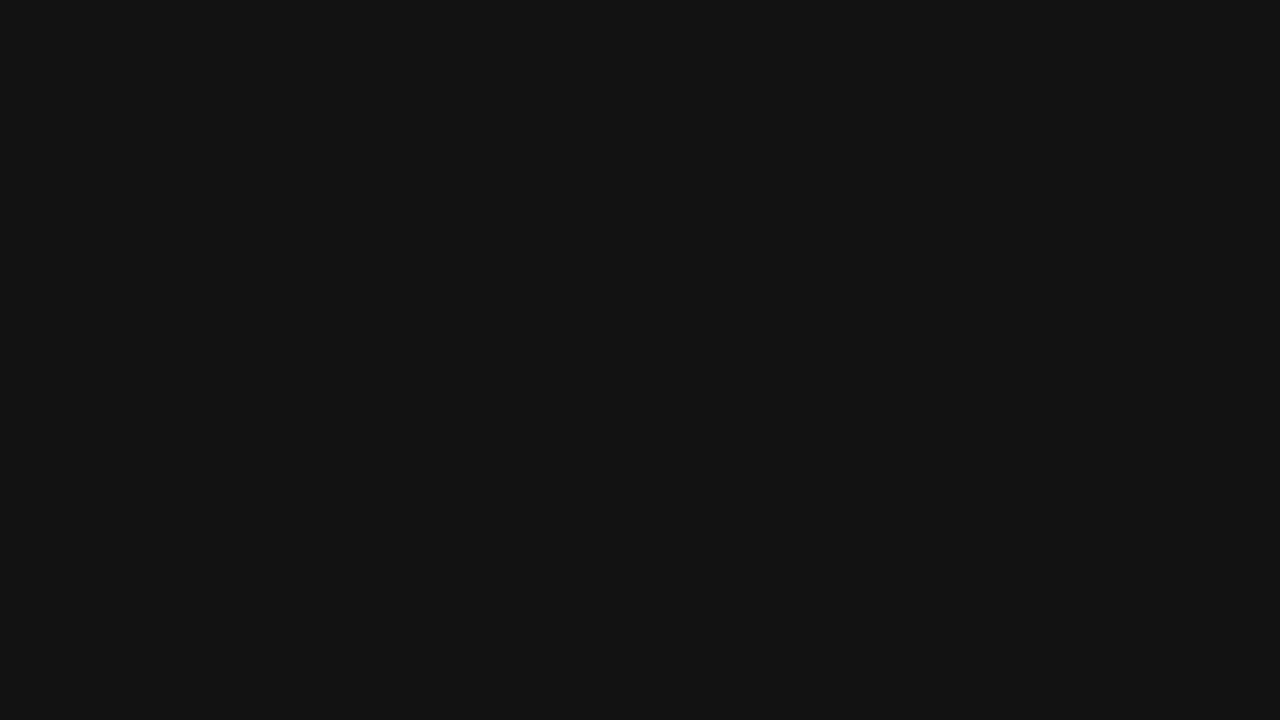

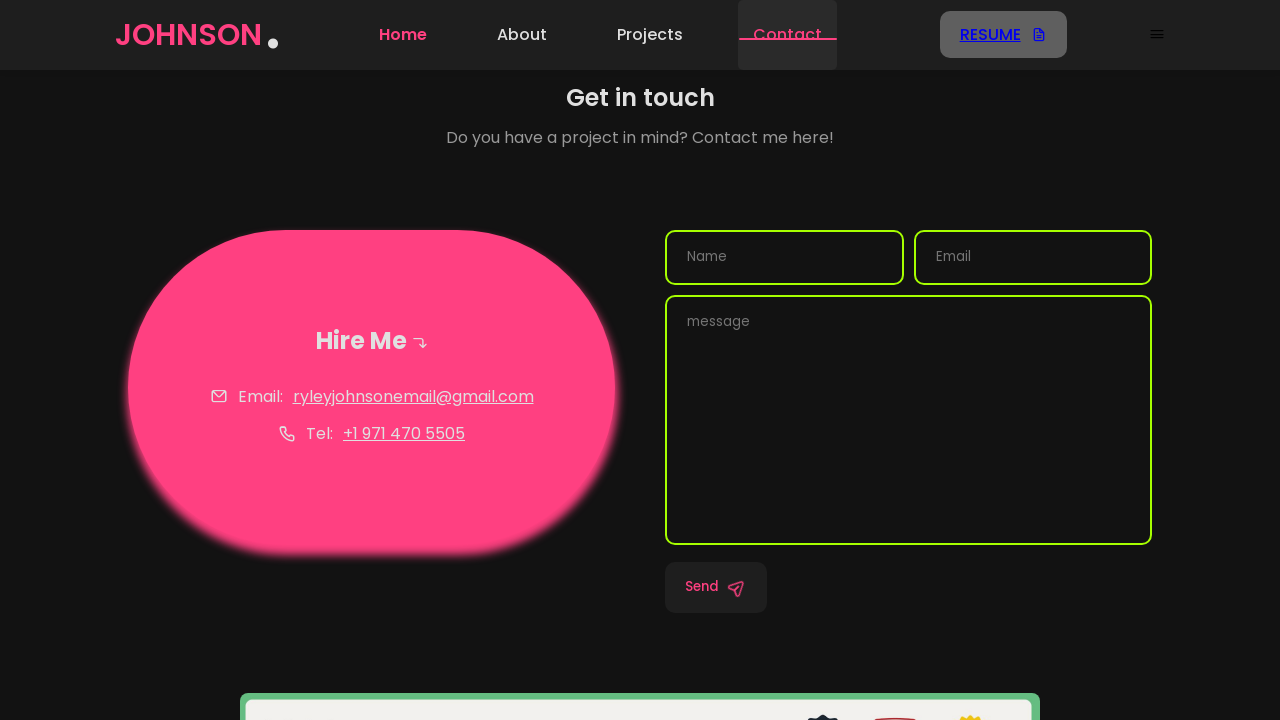